Tests an e-commerce shopping cart flow by adding multiple items to cart, applying a promo code, and verifying the promo code message

Starting URL: http://rahulshettyacademy.com/seleniumPractise/#/

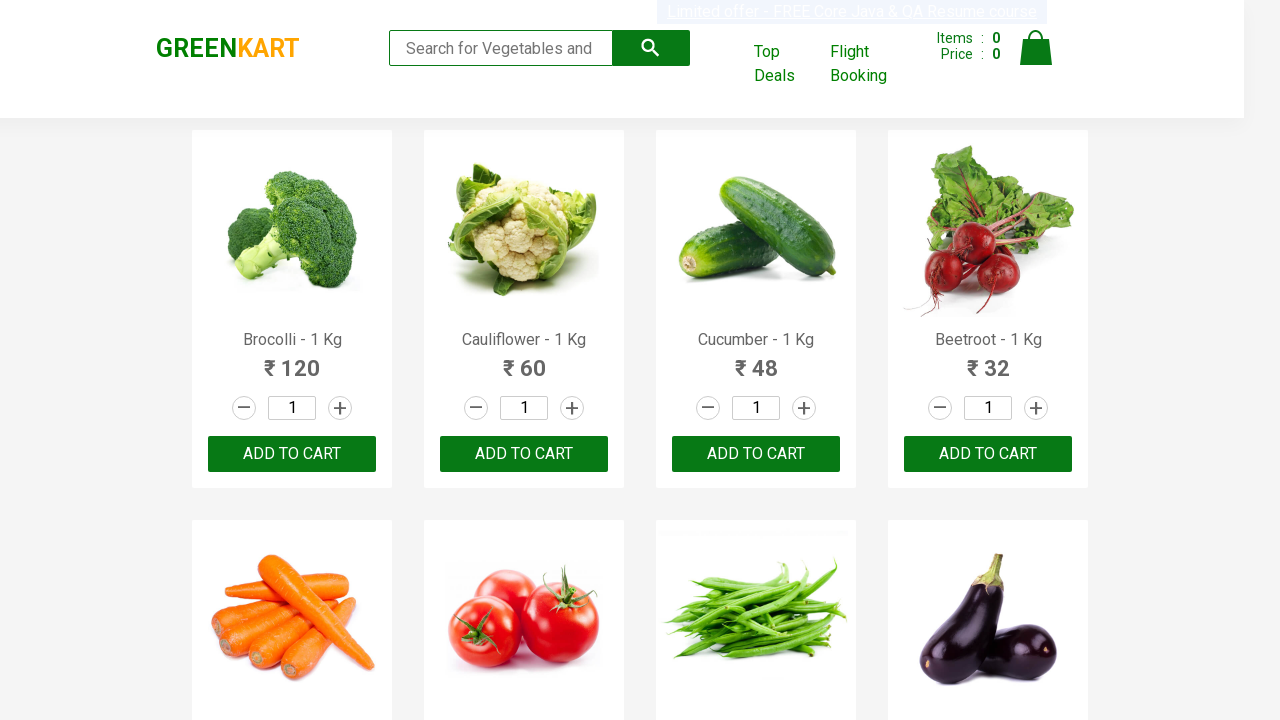

Waited 2 seconds for products to load
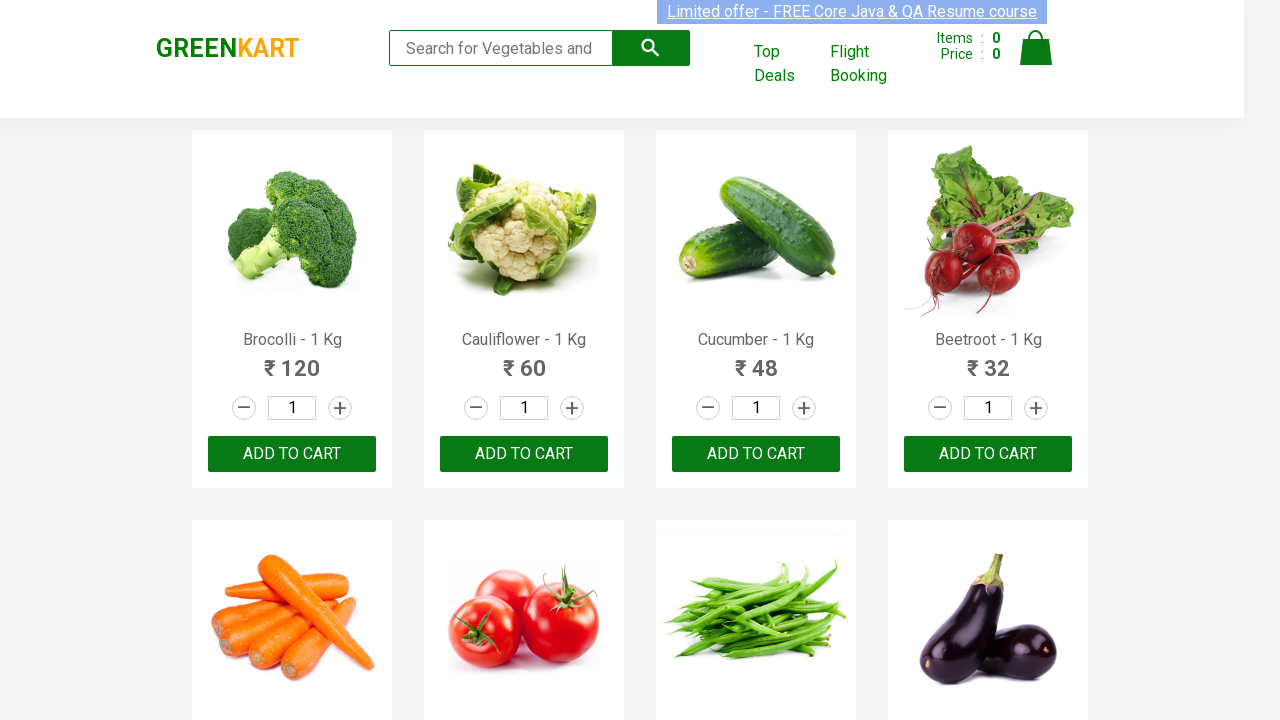

Retrieved all product elements
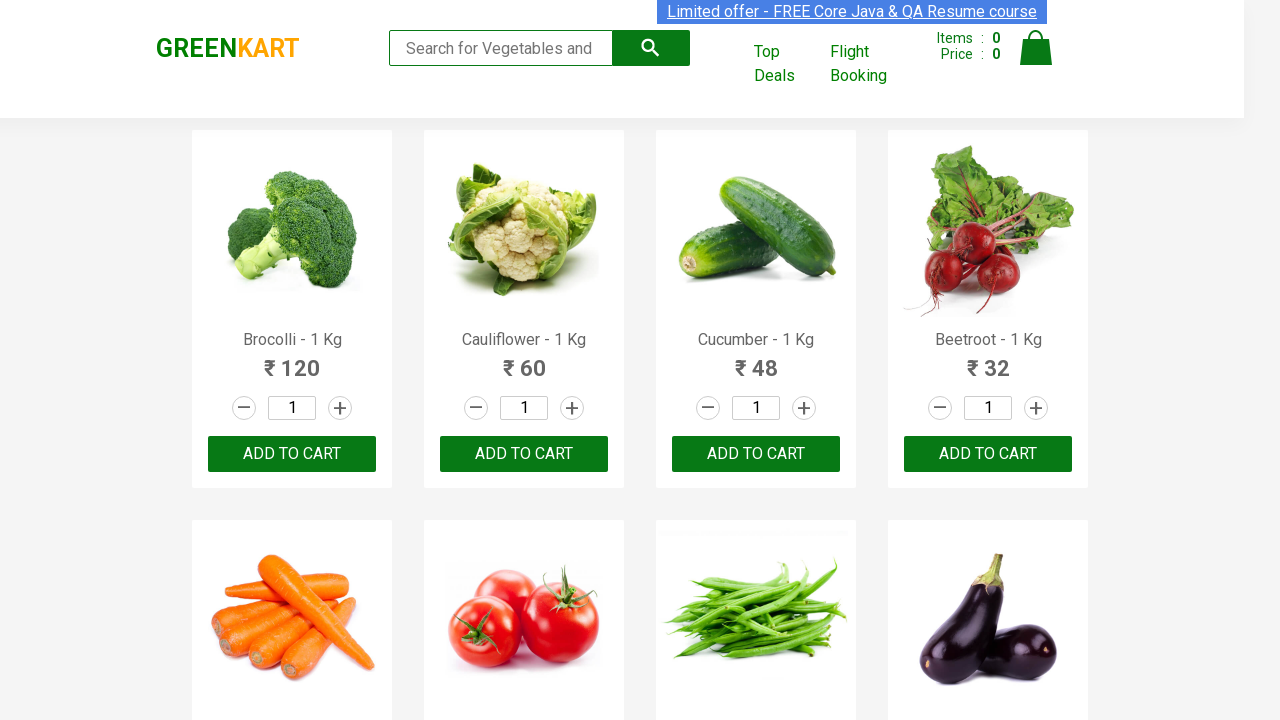

Added Brocolli to cart at (292, 454) on xpath=//div[@class='product-action']/button >> nth=0
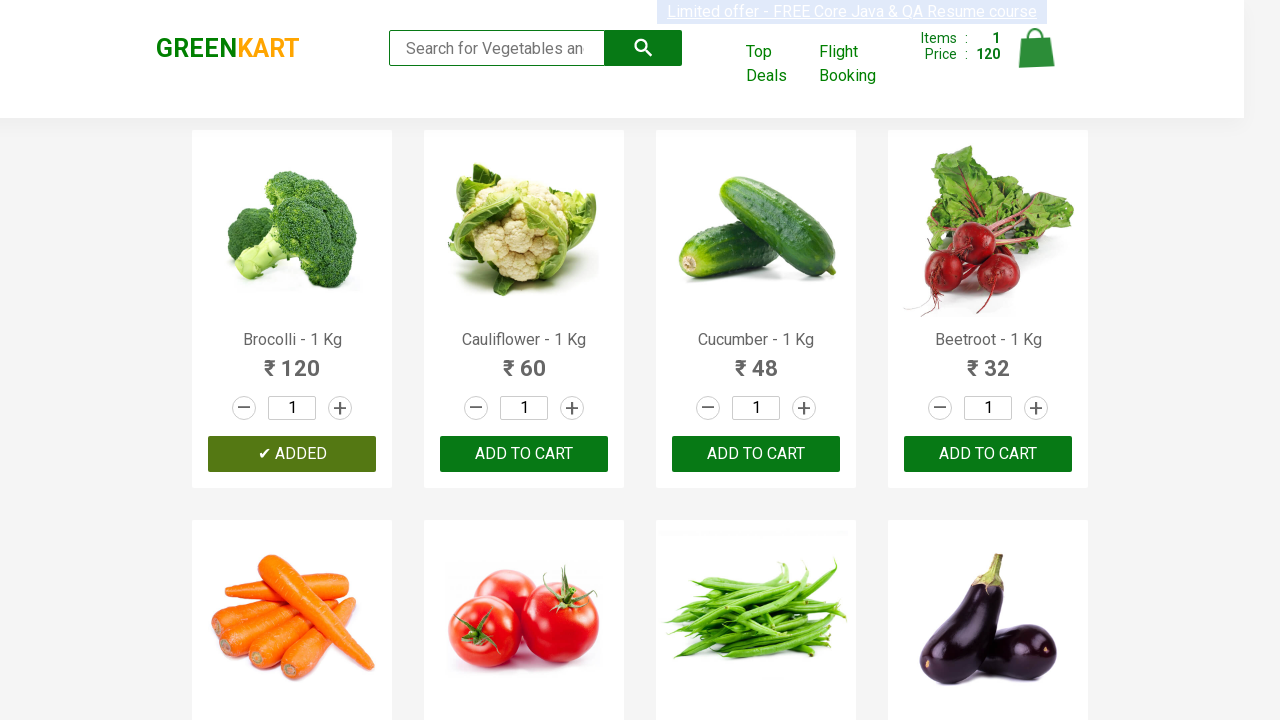

Added Cucumber to cart at (756, 454) on xpath=//div[@class='product-action']/button >> nth=2
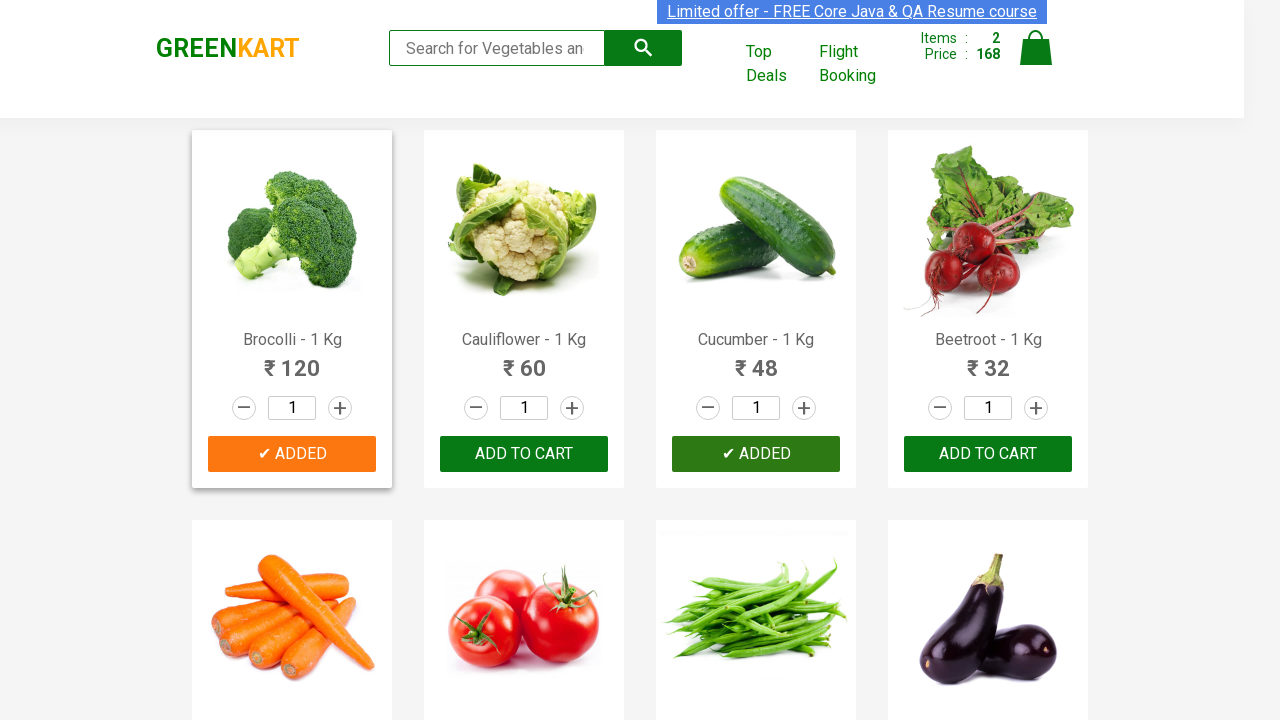

Added Beetroot to cart at (988, 454) on xpath=//div[@class='product-action']/button >> nth=3
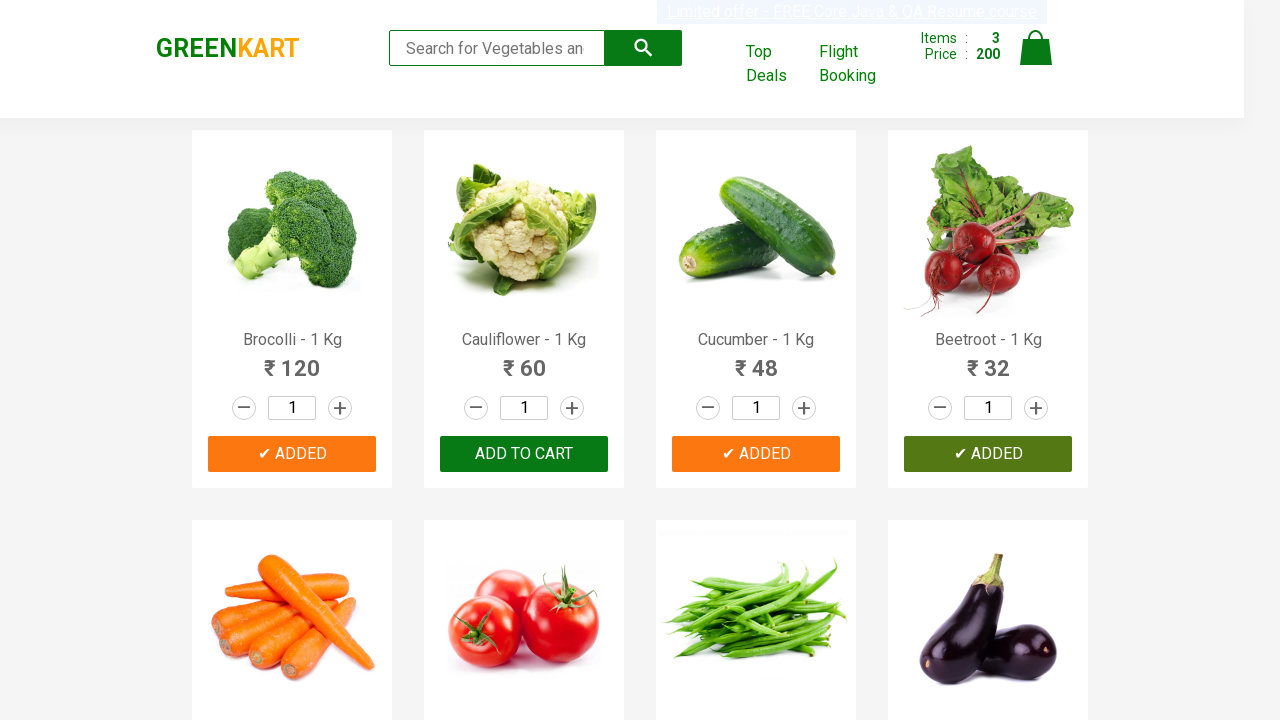

Added Carrot to cart at (292, 360) on xpath=//div[@class='product-action']/button >> nth=4
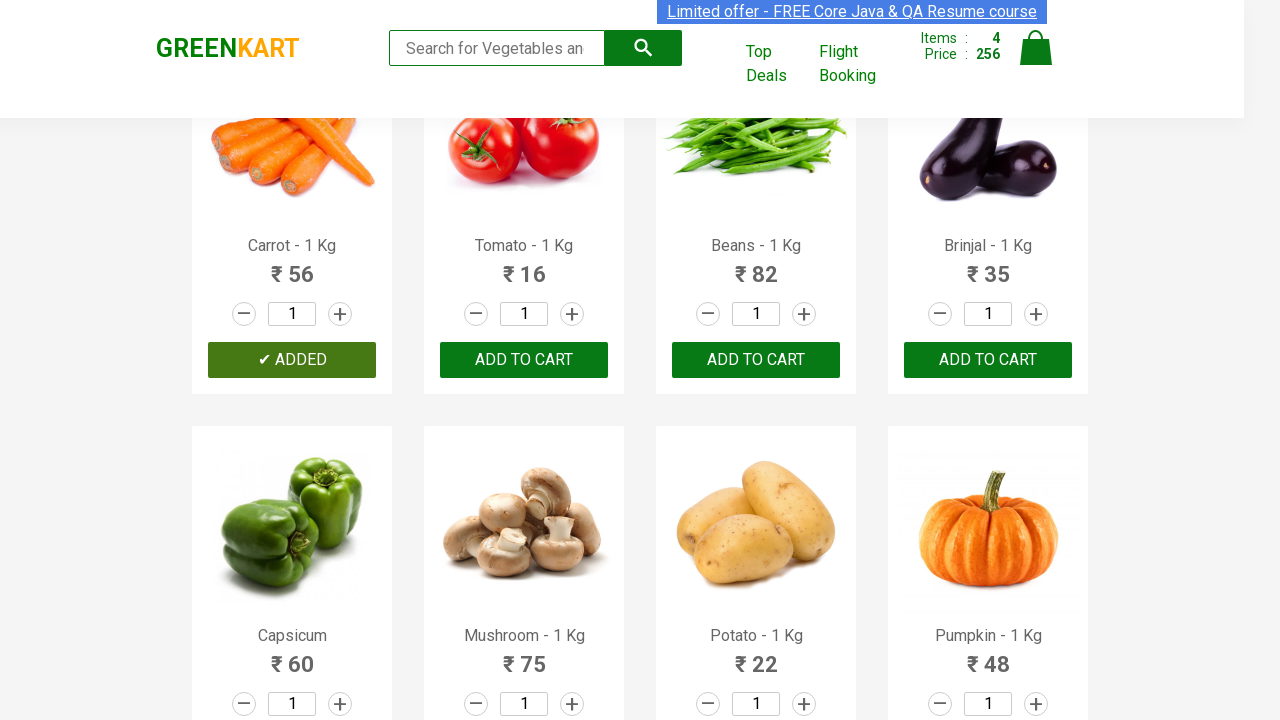

Clicked on cart icon at (1036, 48) on xpath=//img[@alt='Cart']
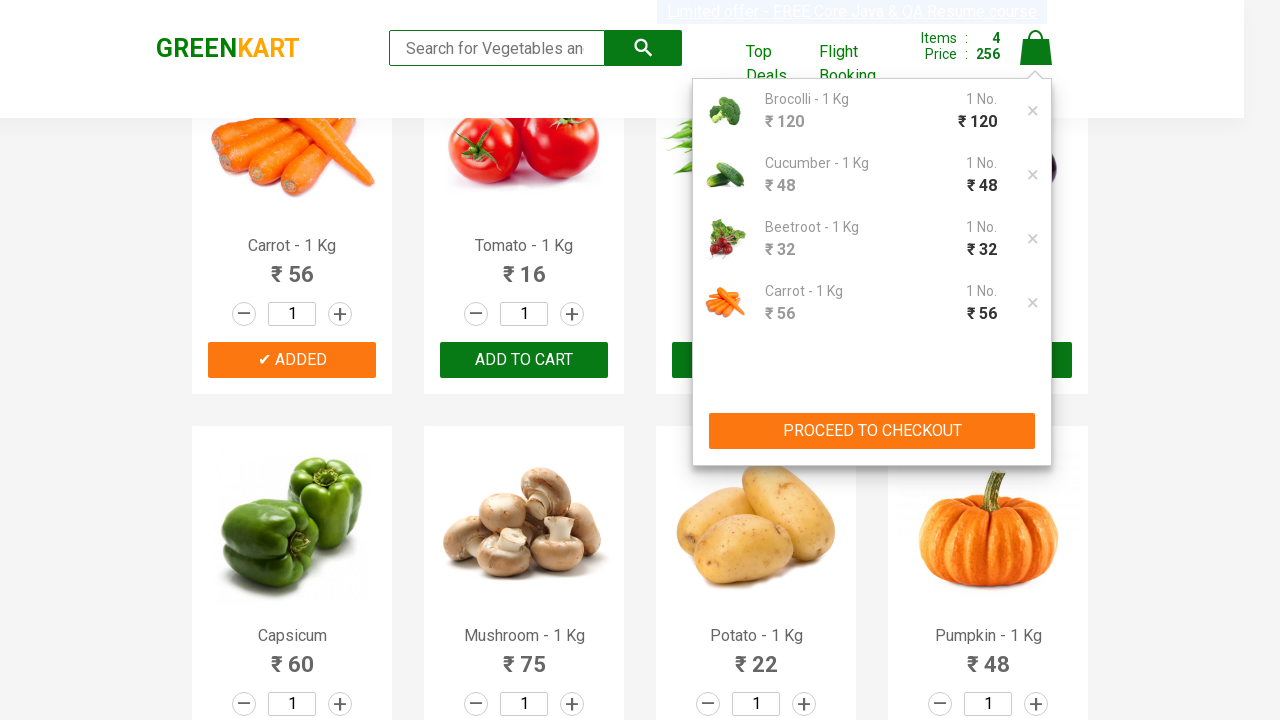

Clicked proceed to checkout button at (872, 431) on xpath=//div[@class='action-block']/button
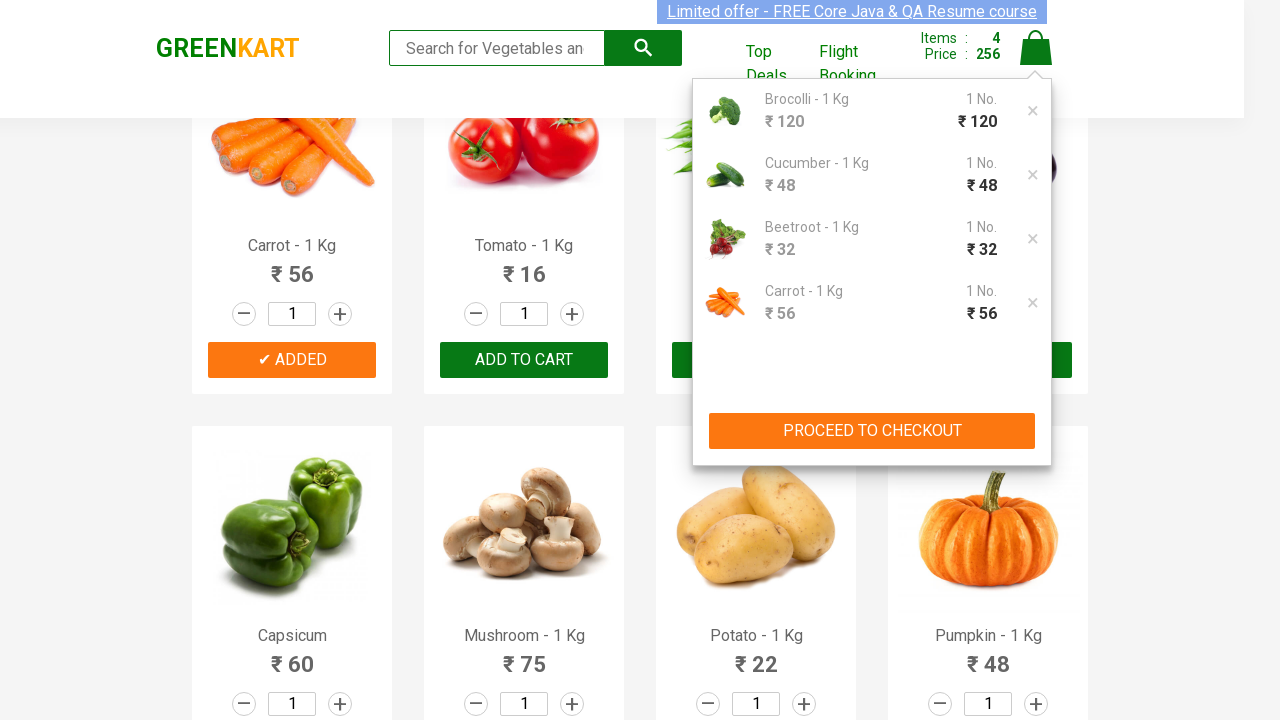

Promo code input field became visible
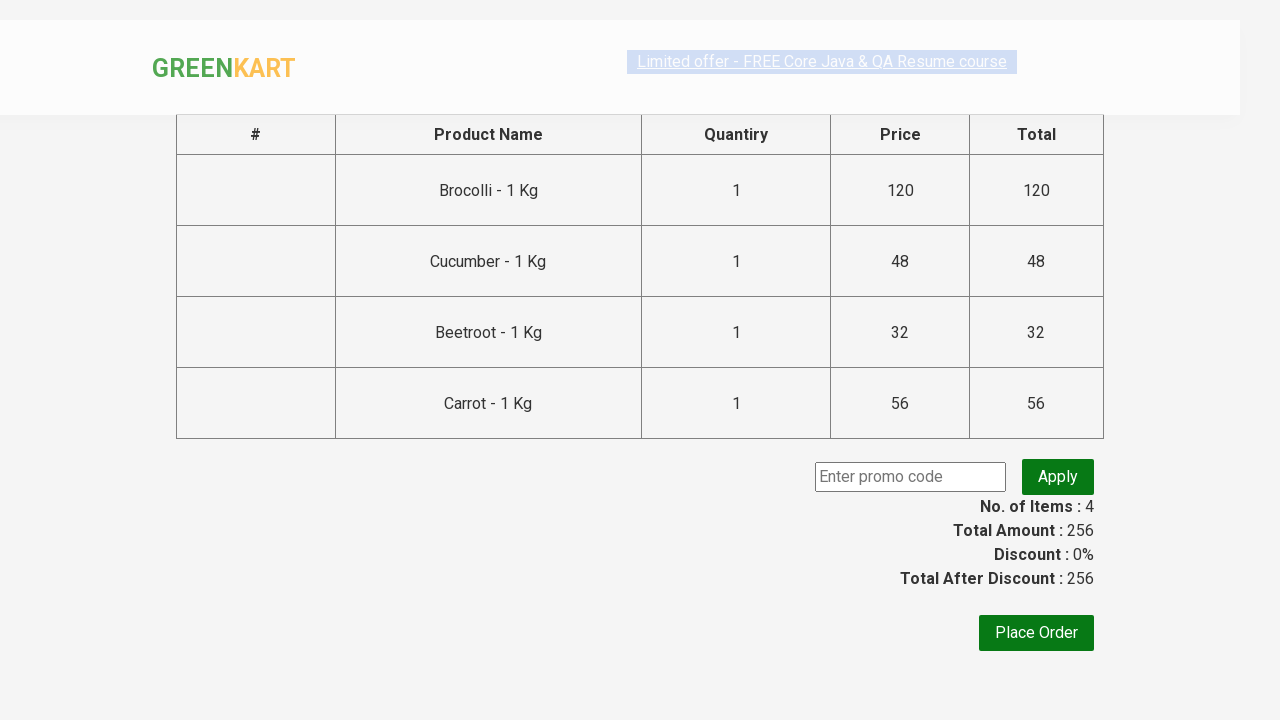

Entered promo code 'rahulshettyacademy' on //input[@class='promoCode']
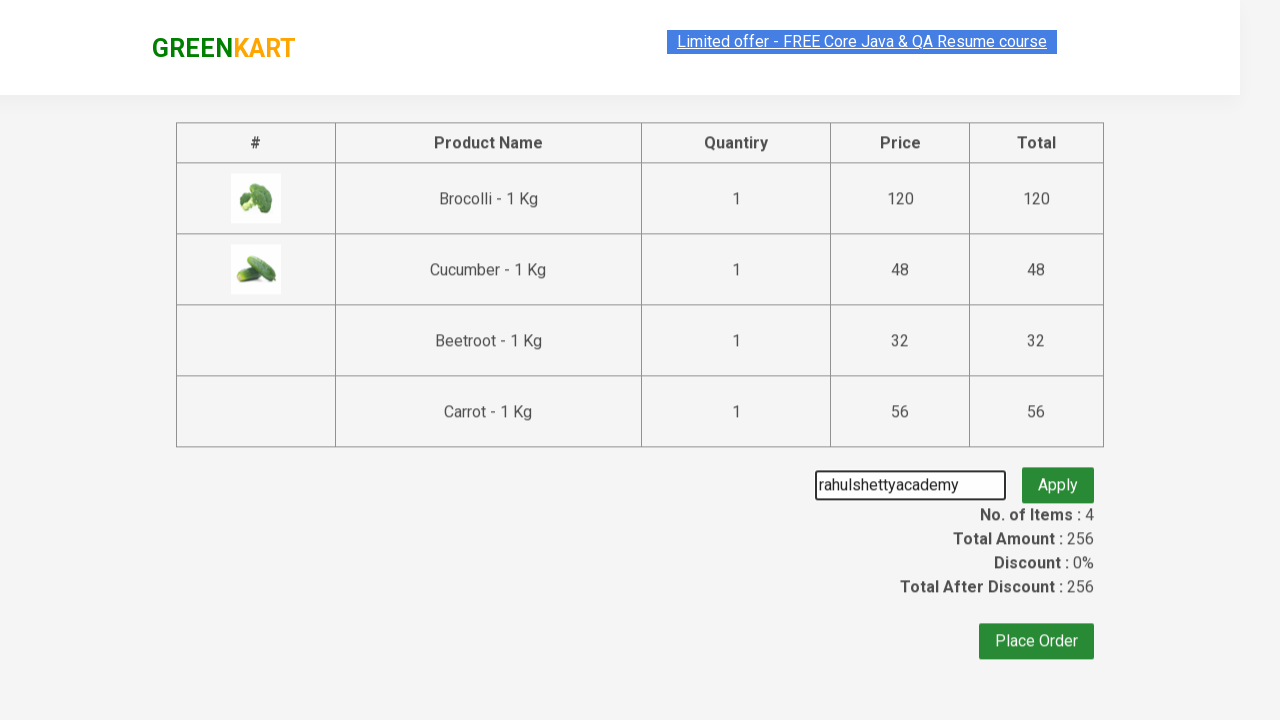

Clicked apply promo button at (1058, 477) on button.promoBtn
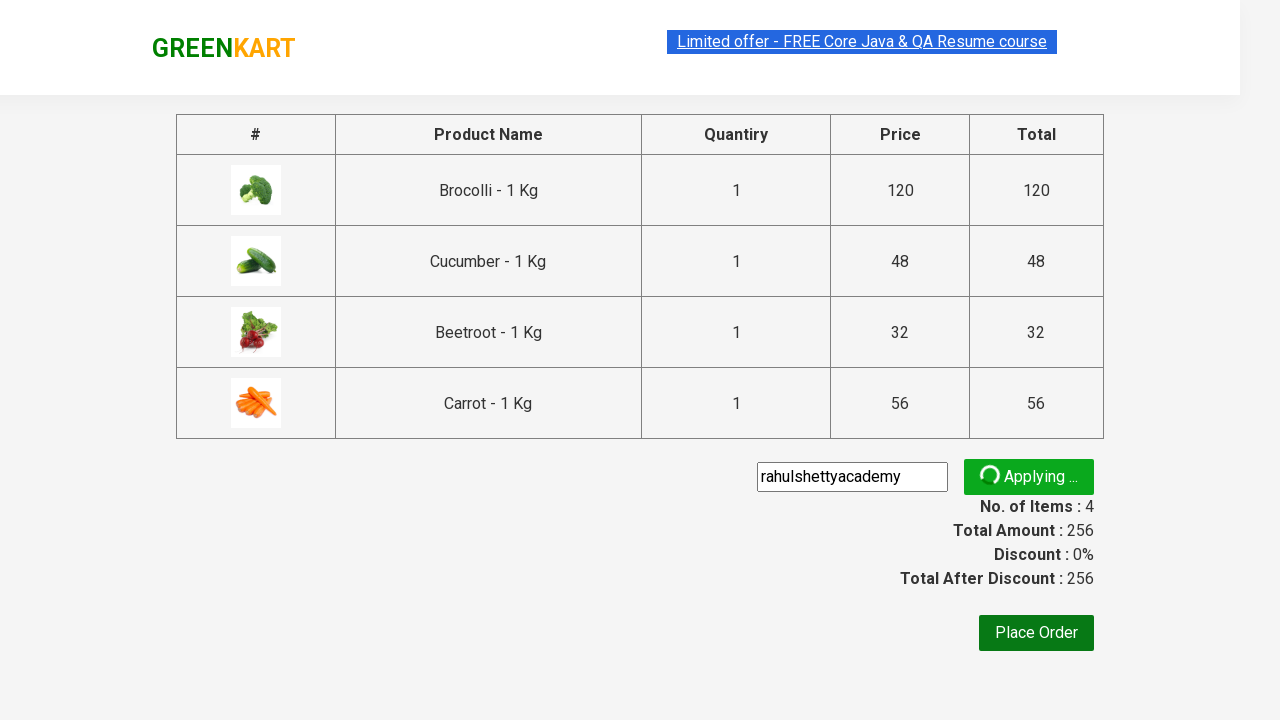

Promo code application message became visible
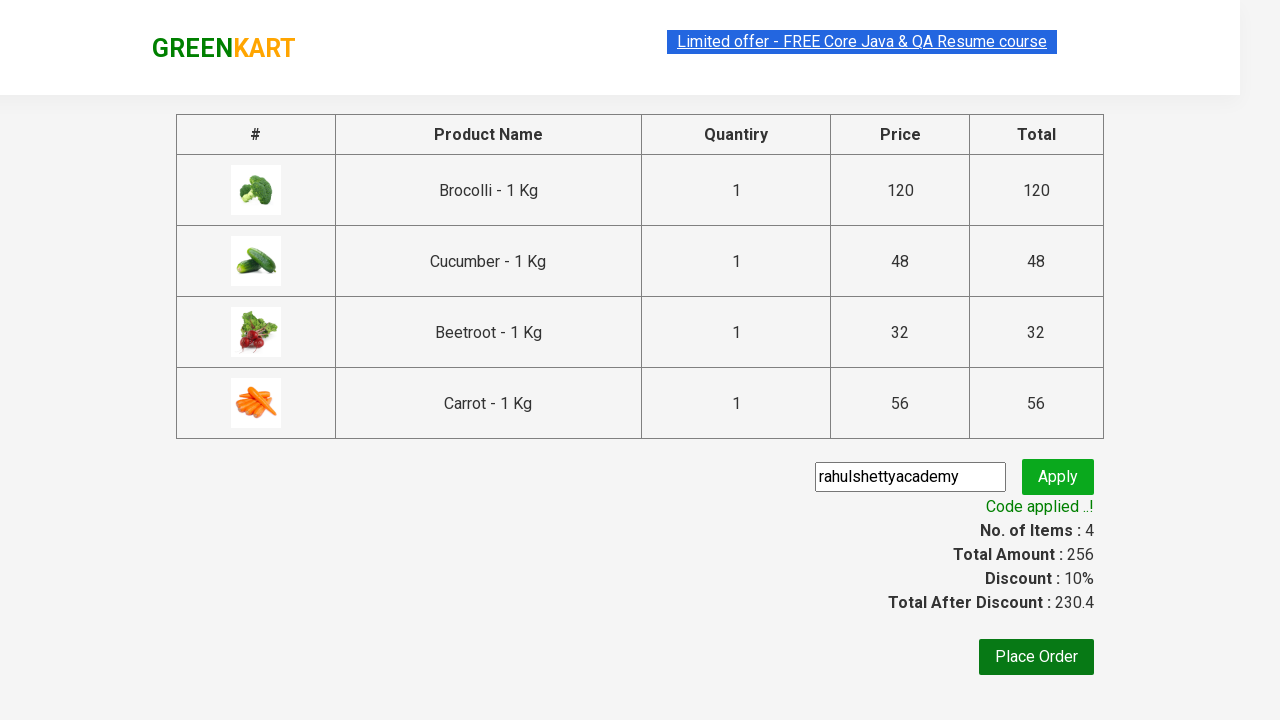

Retrieved promo message: Code applied ..!
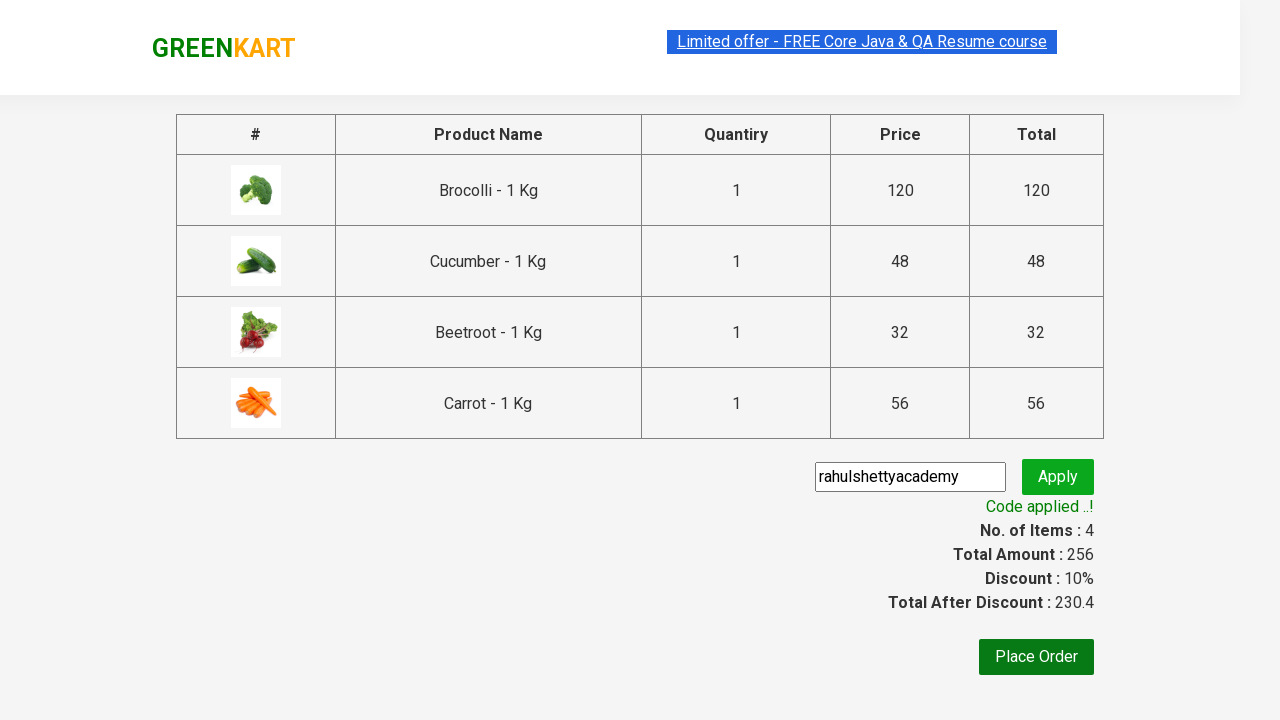

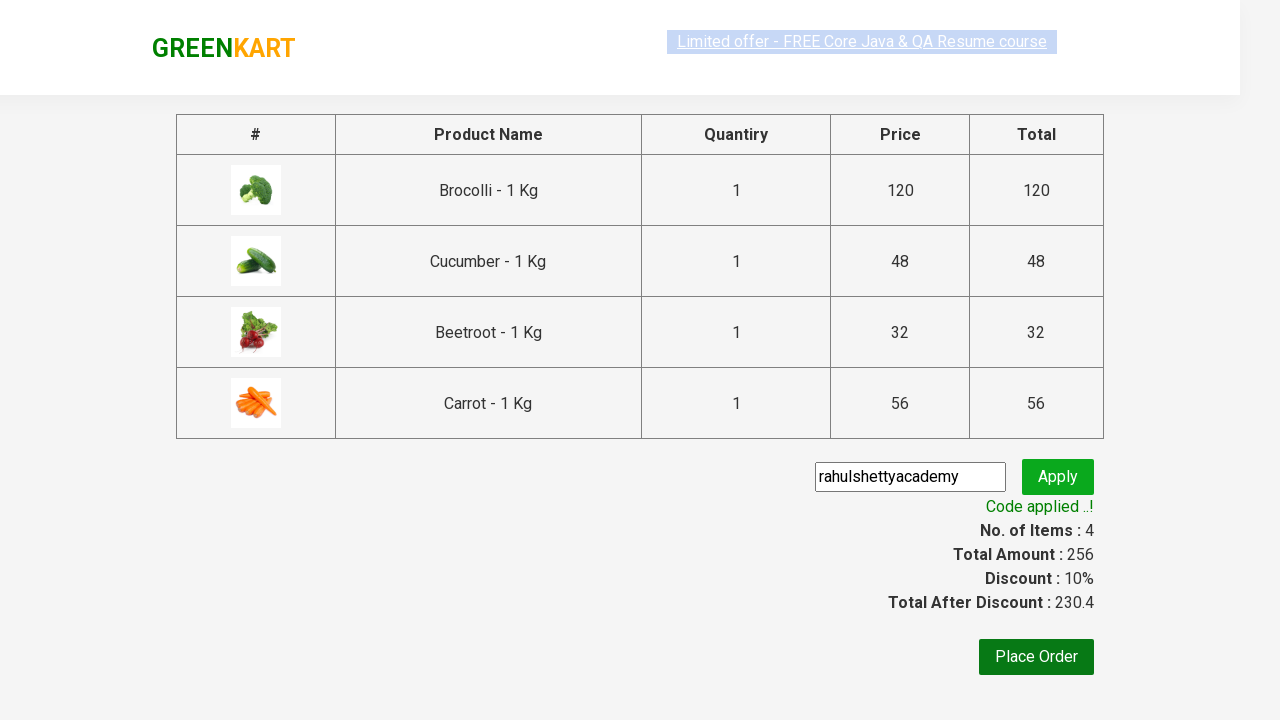